Tests that the complete all checkbox updates state when individual items are completed or cleared

Starting URL: https://demo.playwright.dev/todomvc

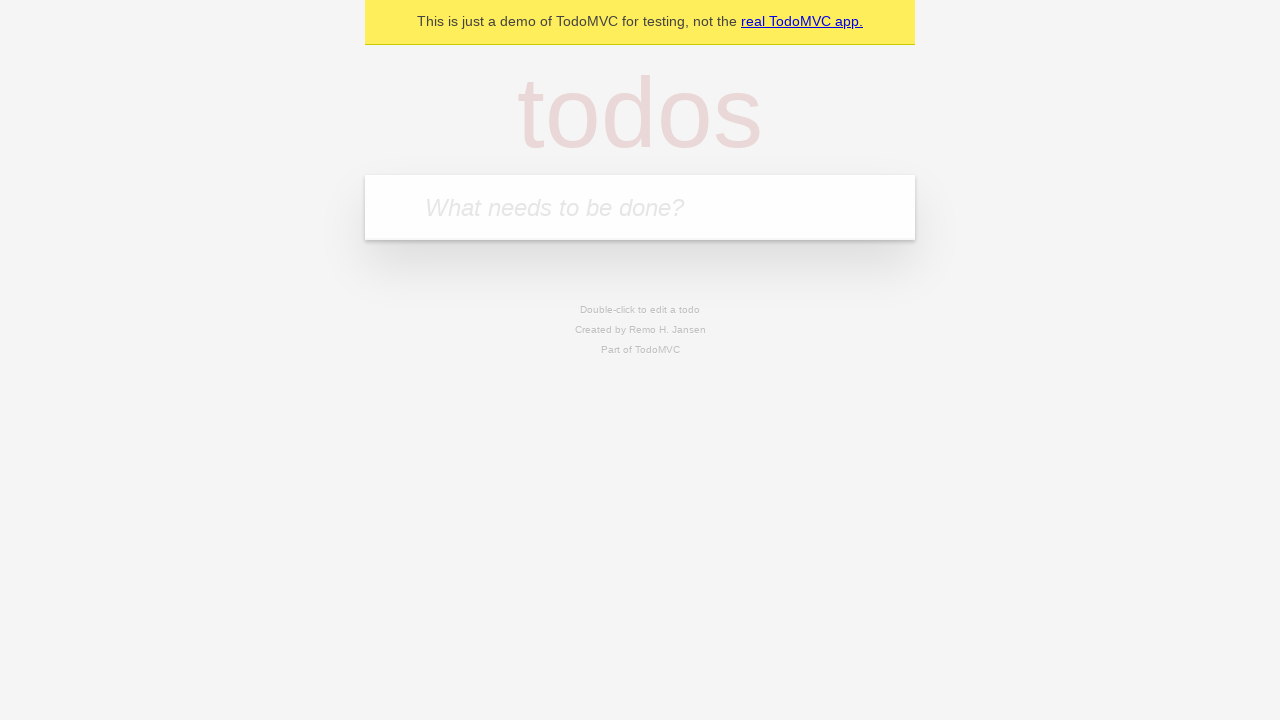

Filled new todo input with 'buy some cheese' on internal:attr=[placeholder="What needs to be done?"i]
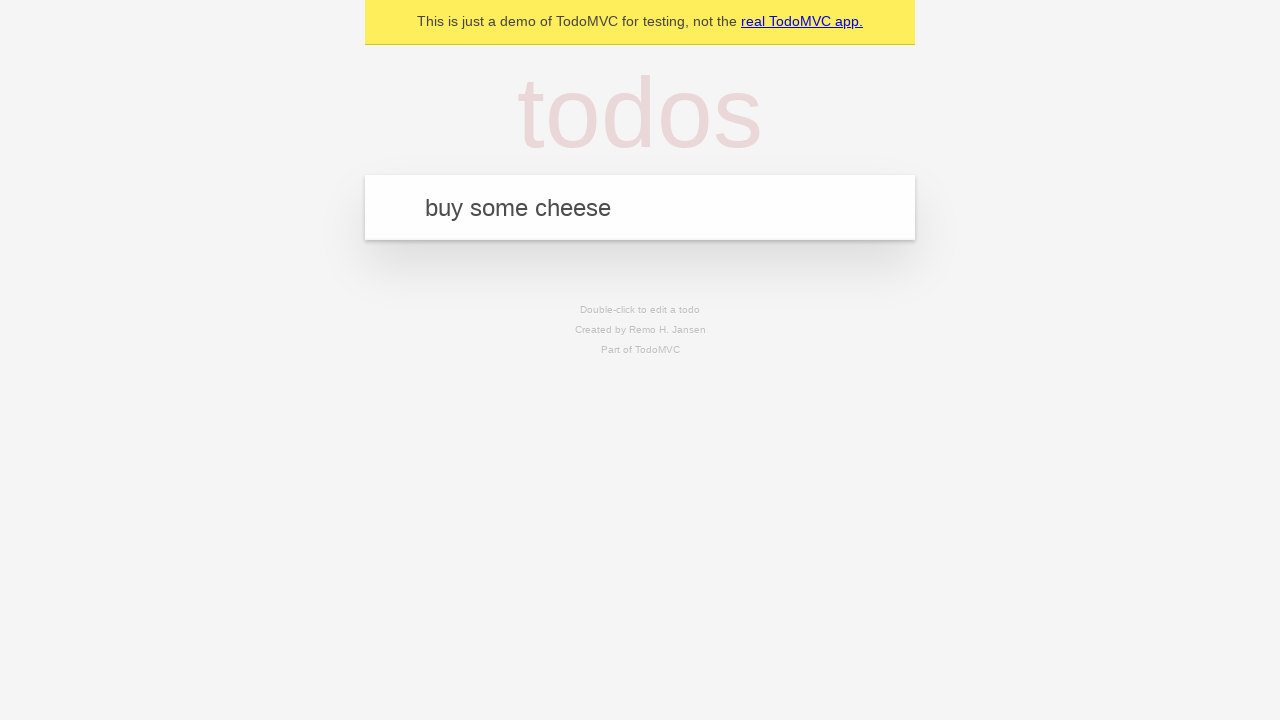

Pressed Enter to add 'buy some cheese' todo on internal:attr=[placeholder="What needs to be done?"i]
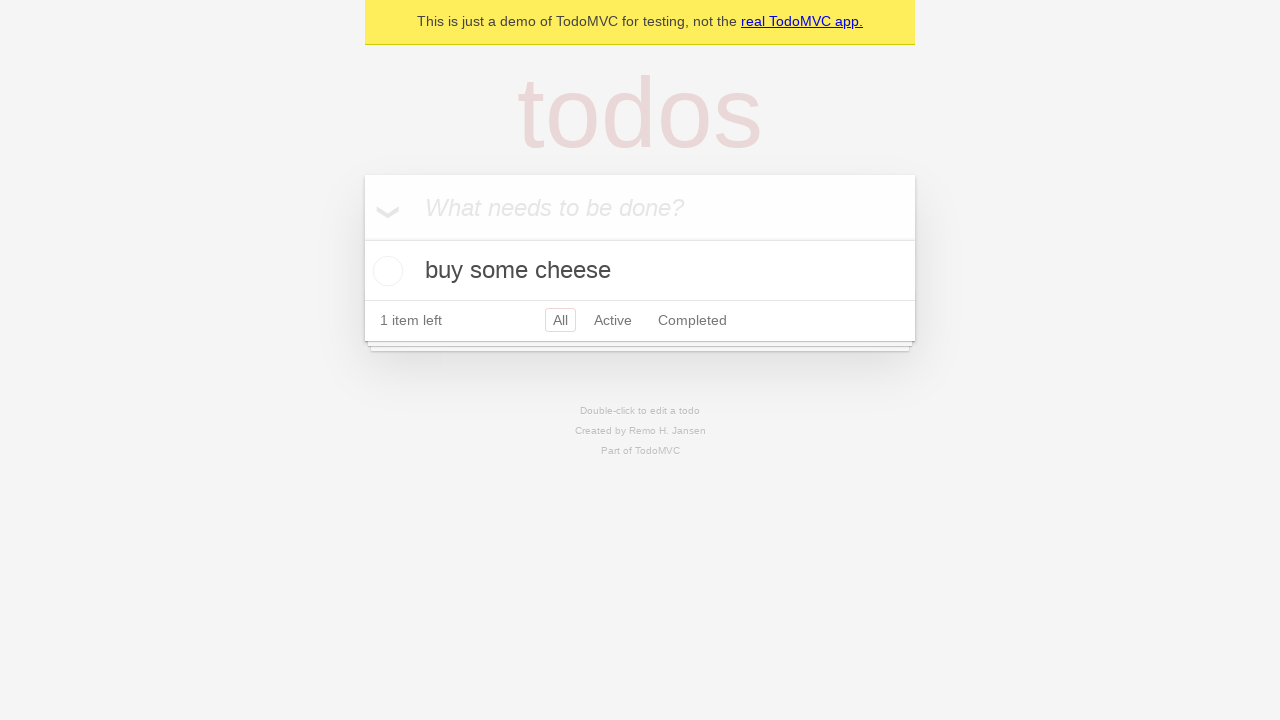

Filled new todo input with 'feed the cat' on internal:attr=[placeholder="What needs to be done?"i]
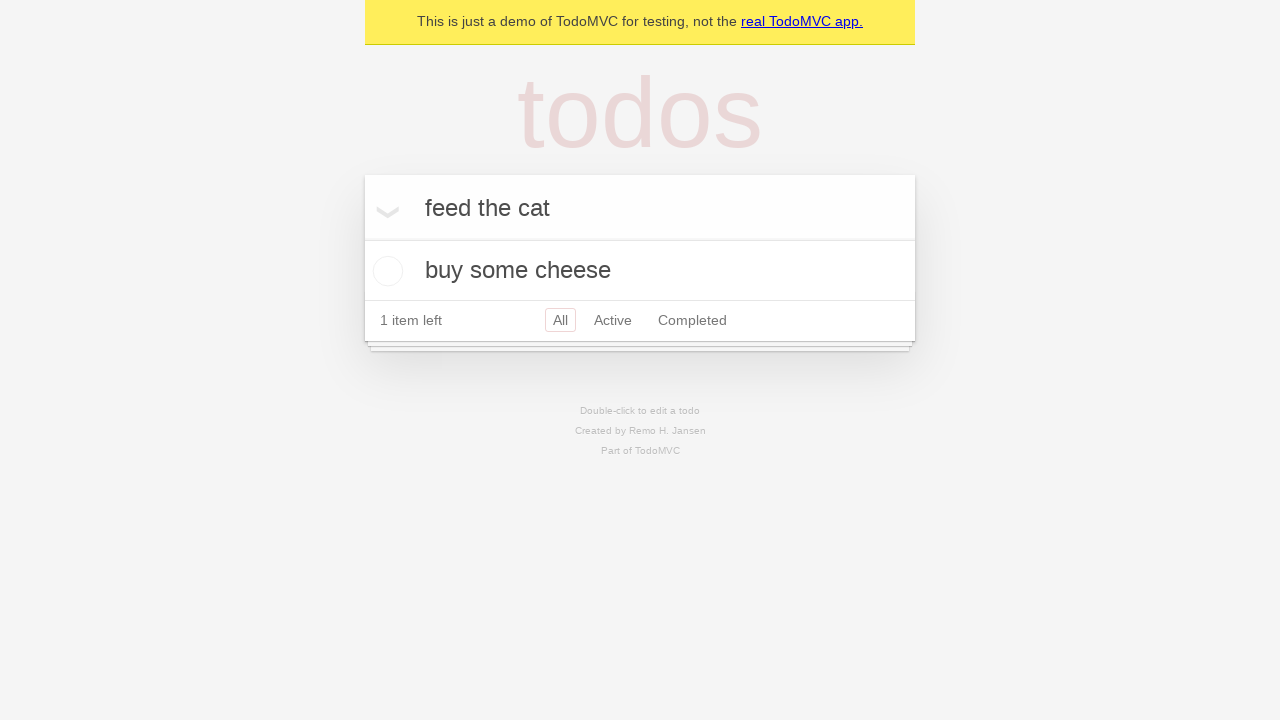

Pressed Enter to add 'feed the cat' todo on internal:attr=[placeholder="What needs to be done?"i]
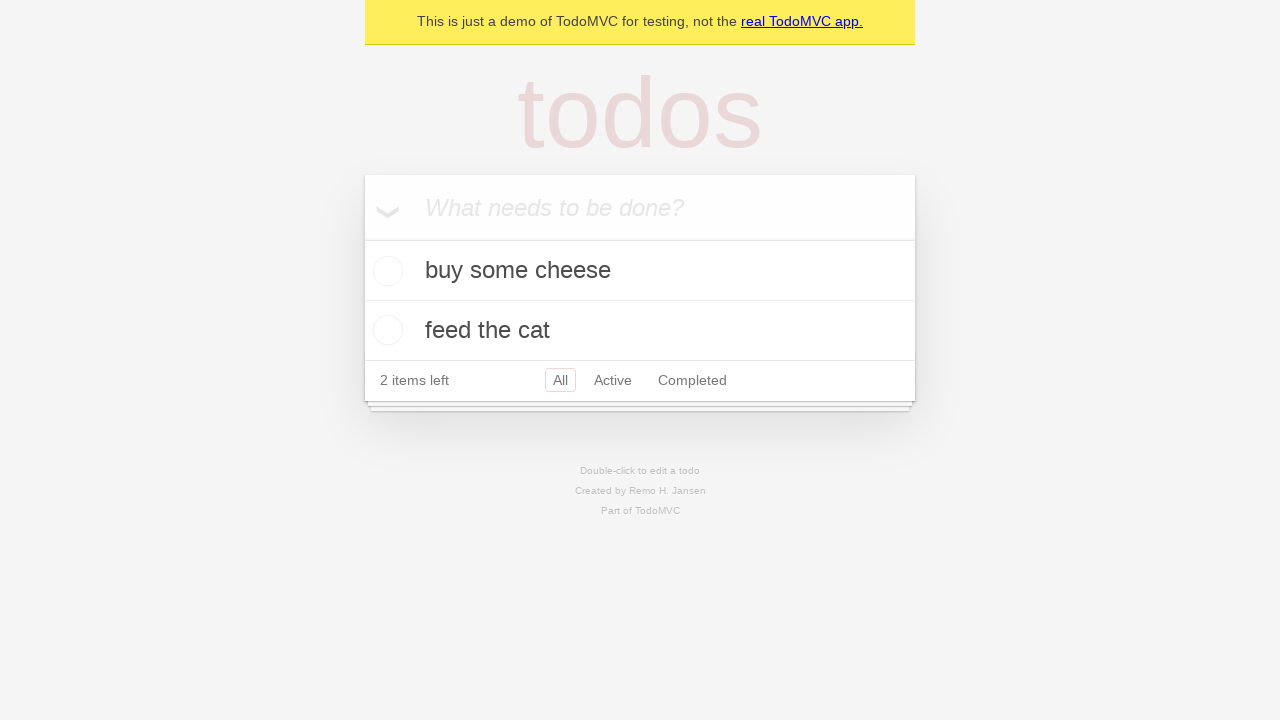

Filled new todo input with 'book a doctors appointment' on internal:attr=[placeholder="What needs to be done?"i]
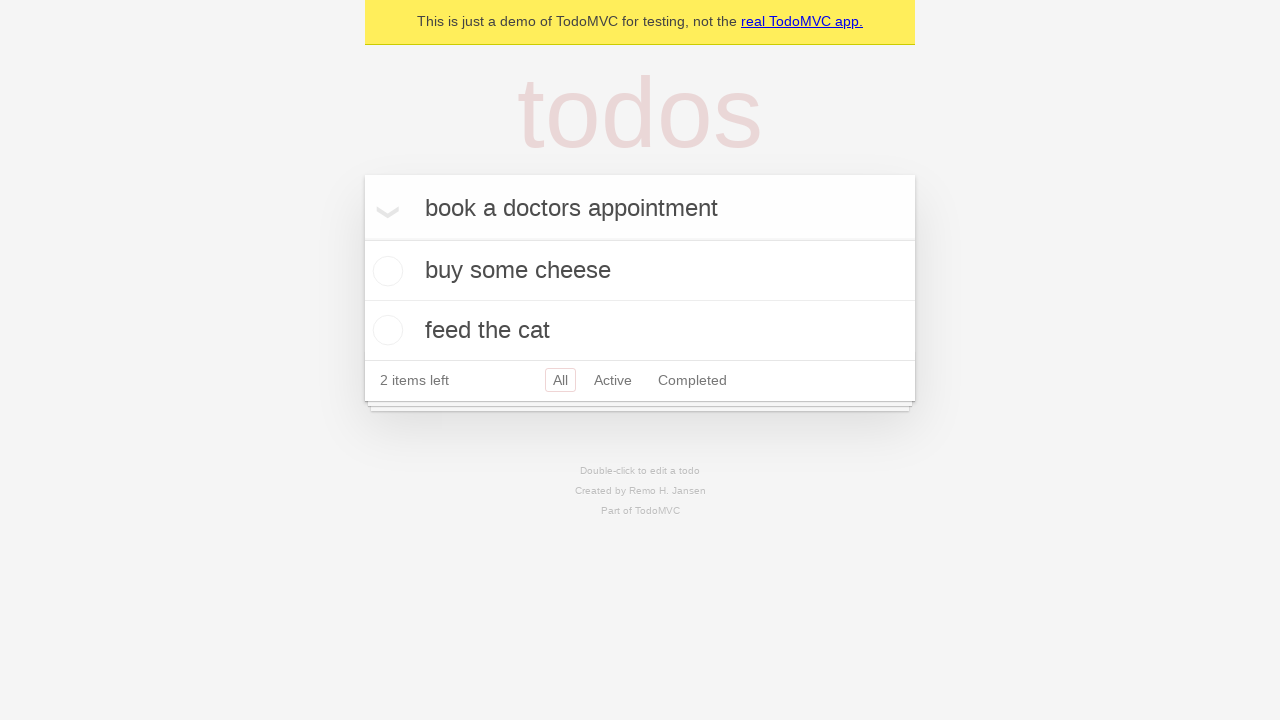

Pressed Enter to add 'book a doctors appointment' todo on internal:attr=[placeholder="What needs to be done?"i]
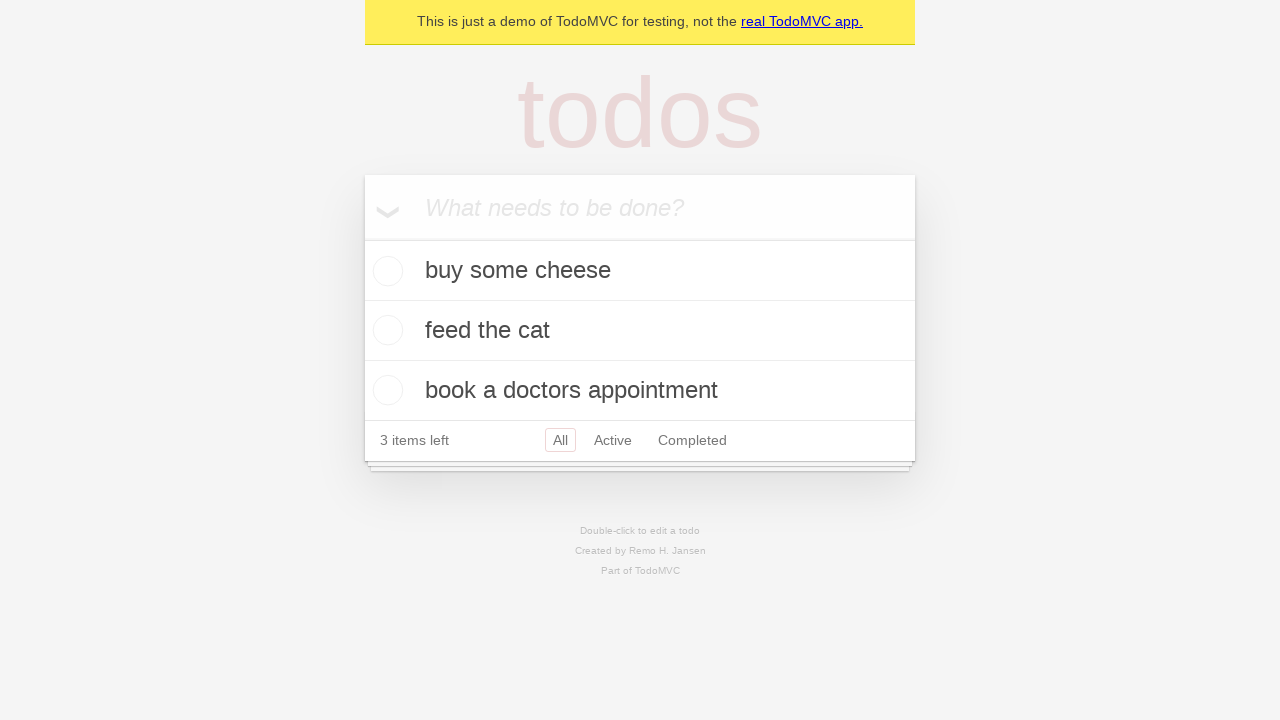

Checked the 'Mark all as complete' checkbox at (362, 238) on internal:label="Mark all as complete"i
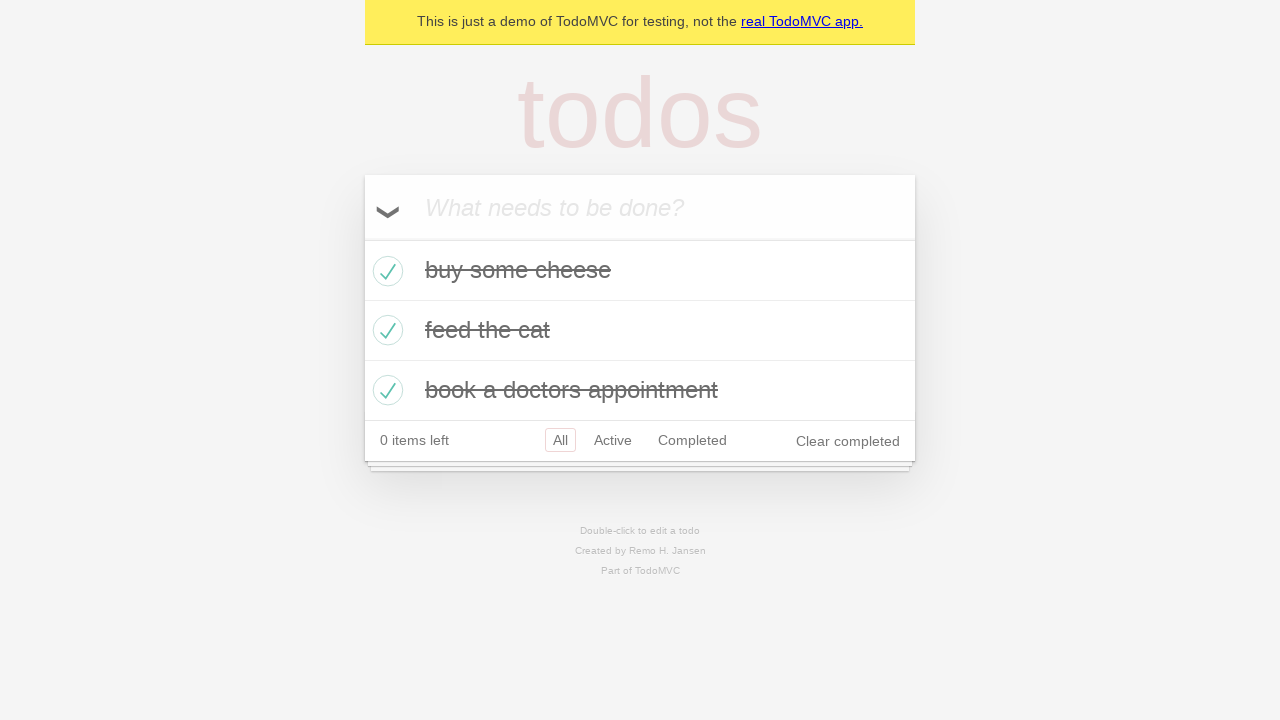

Unchecked the first todo item at (385, 271) on internal:testid=[data-testid="todo-item"s] >> nth=0 >> internal:role=checkbox
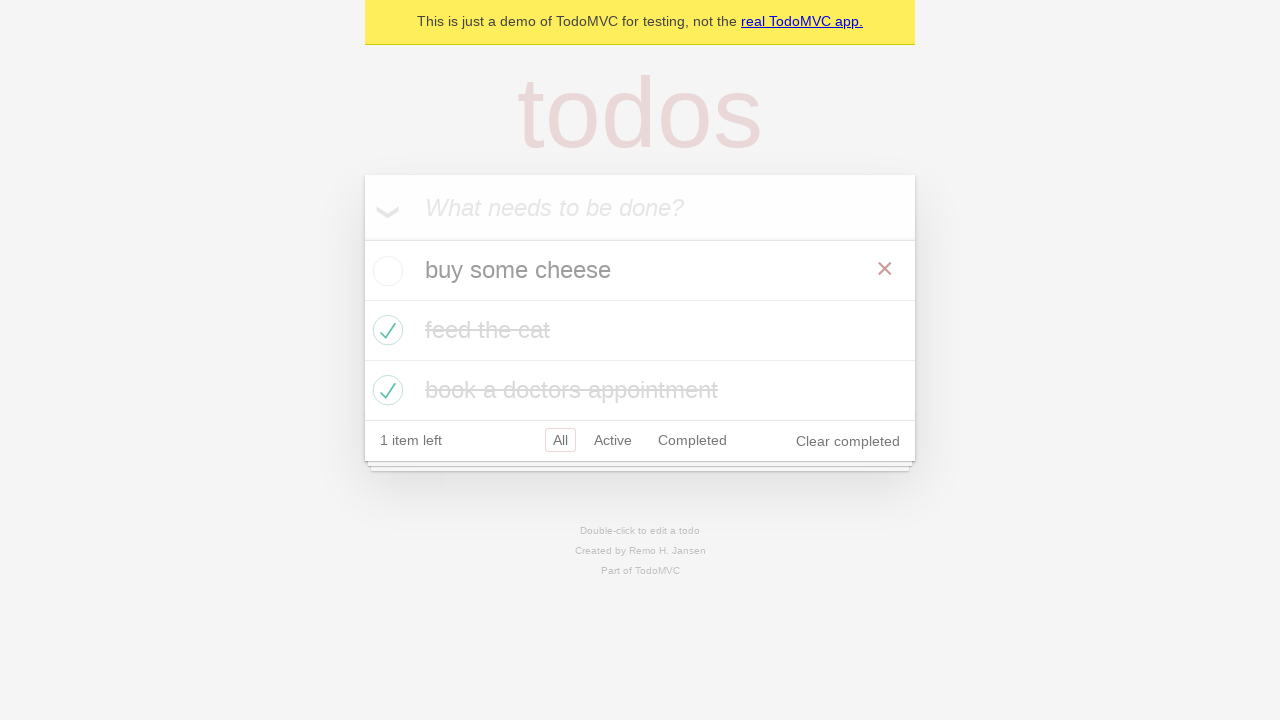

Checked the first todo item again at (385, 271) on internal:testid=[data-testid="todo-item"s] >> nth=0 >> internal:role=checkbox
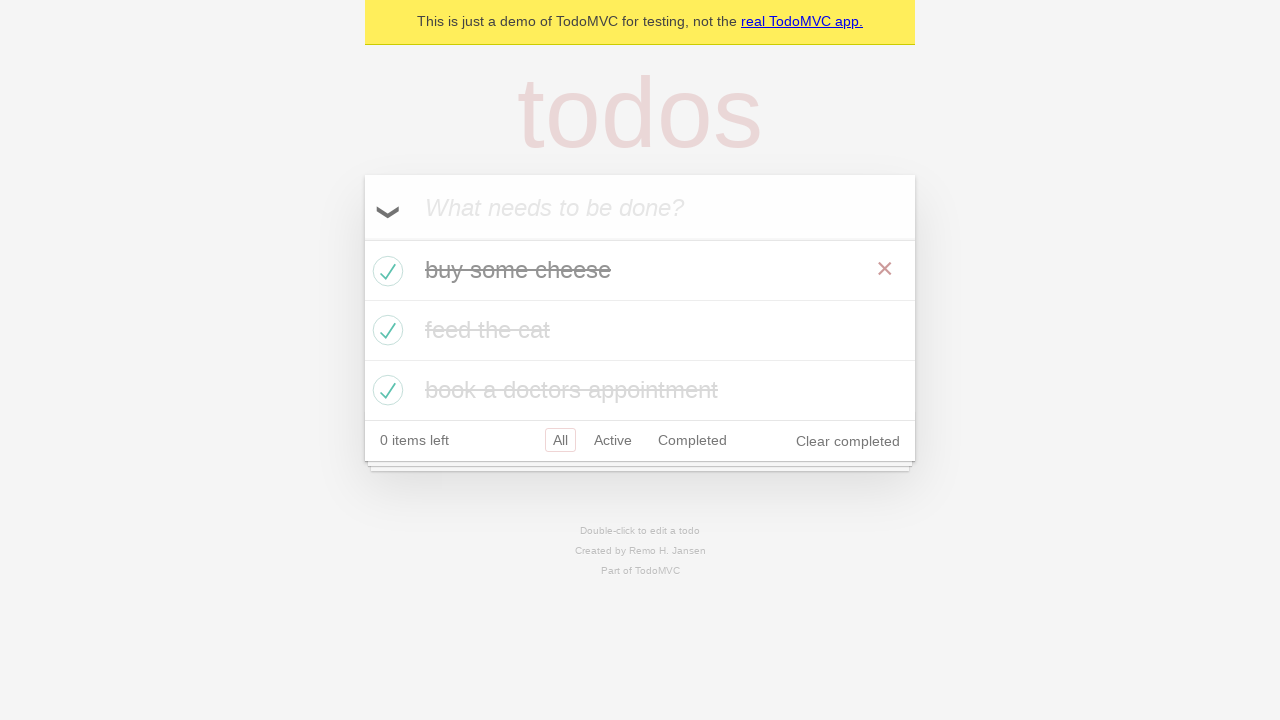

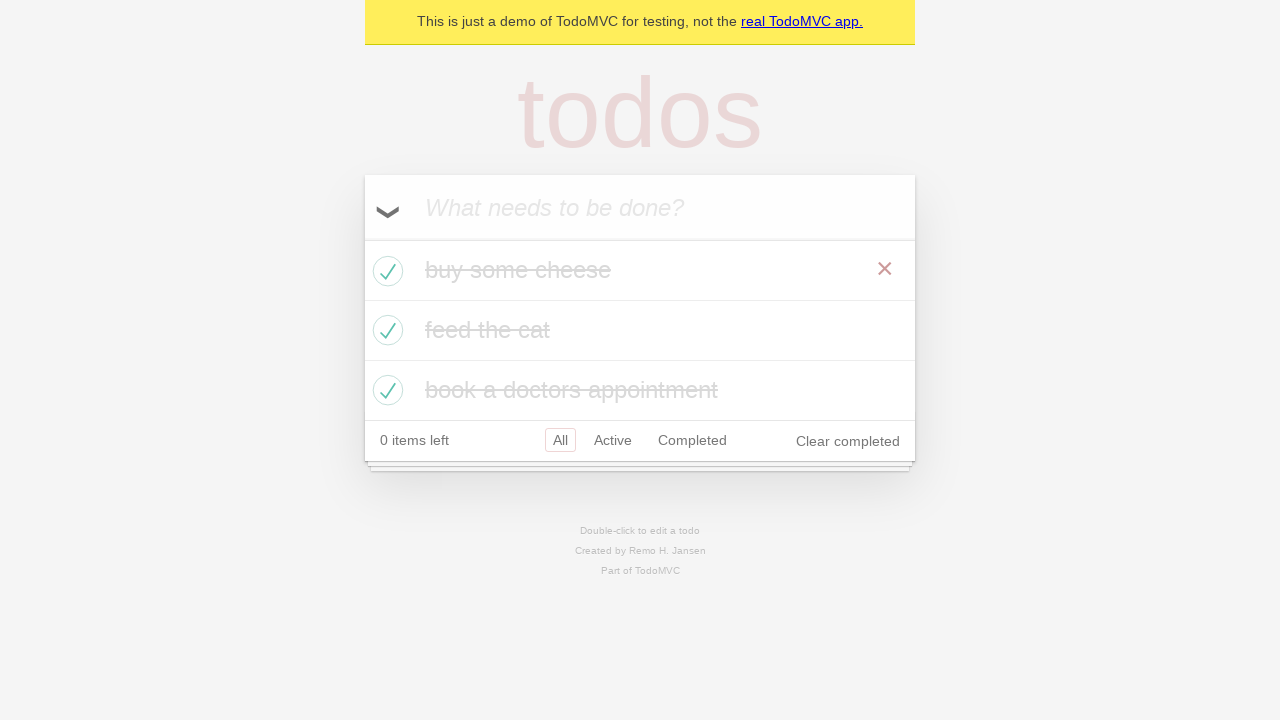